Tests a loading images page by waiting for images to finish loading (indicated by "Done!" text) and then verifying the award image element is present with a src attribute

Starting URL: https://bonigarcia.dev/selenium-webdriver-java/loading-images.html

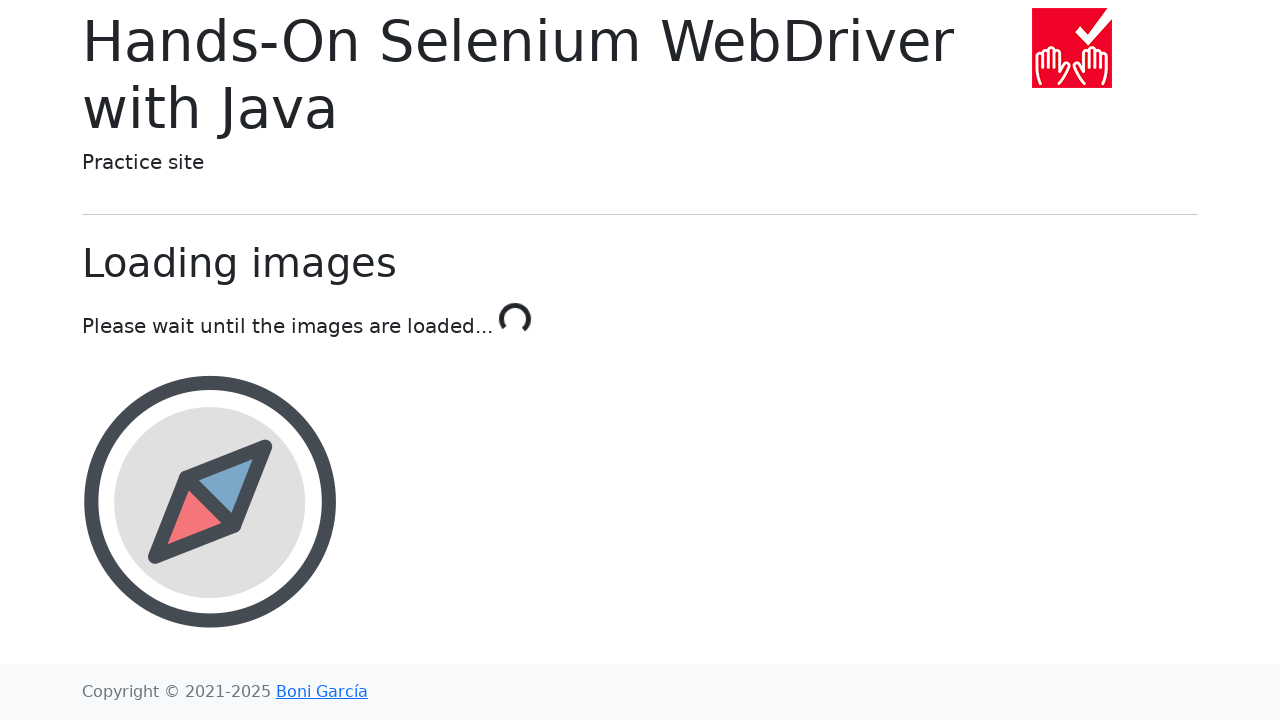

Waited for loading to complete - 'Done!' text appeared
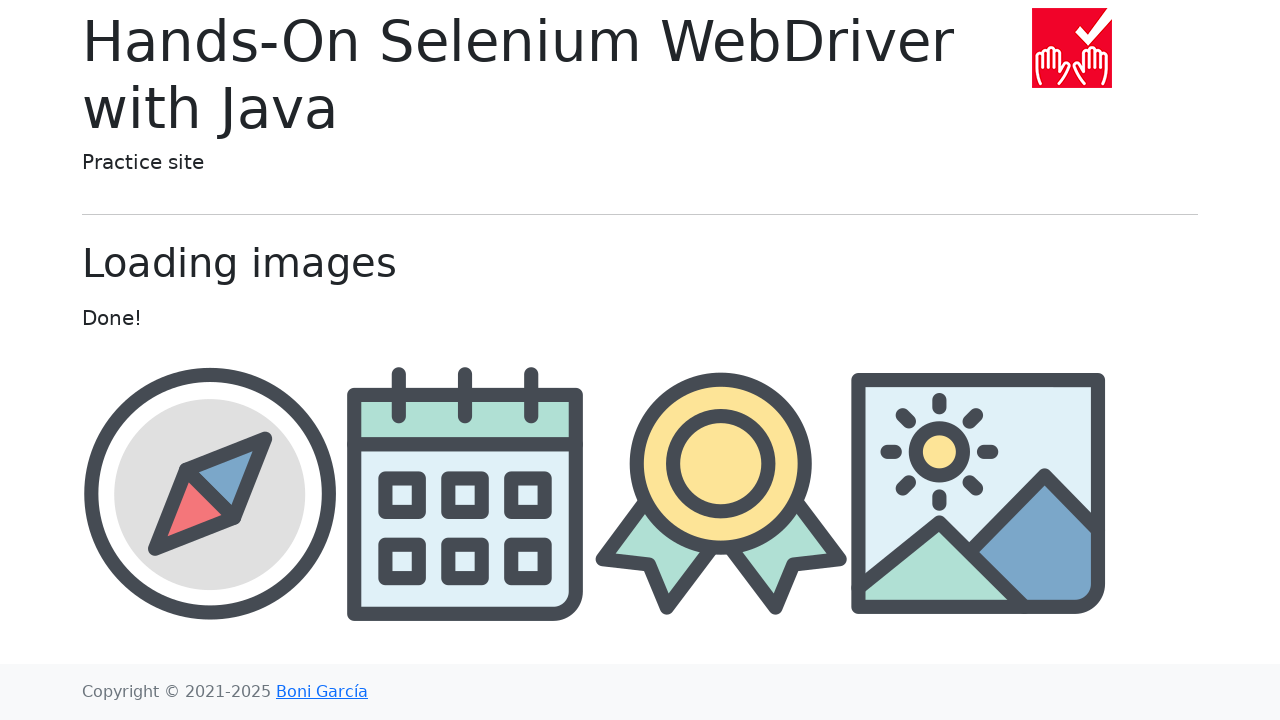

Located award image element
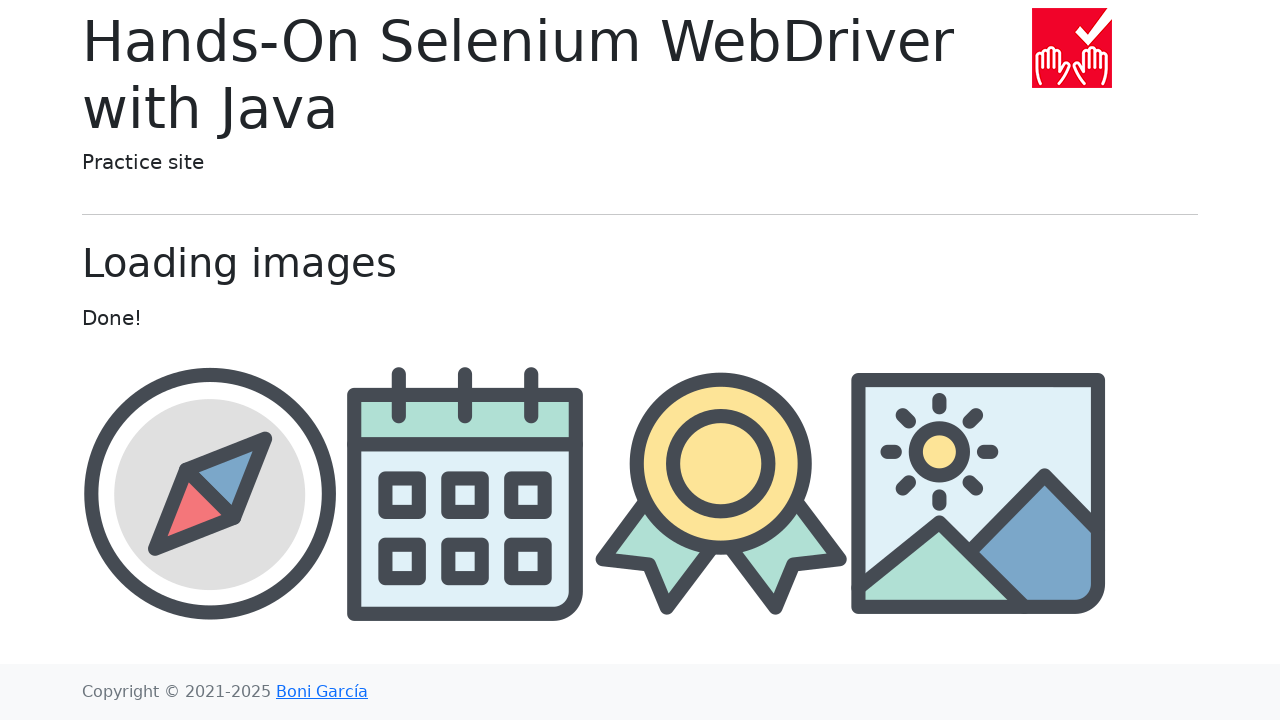

Retrieved src attribute from award image element
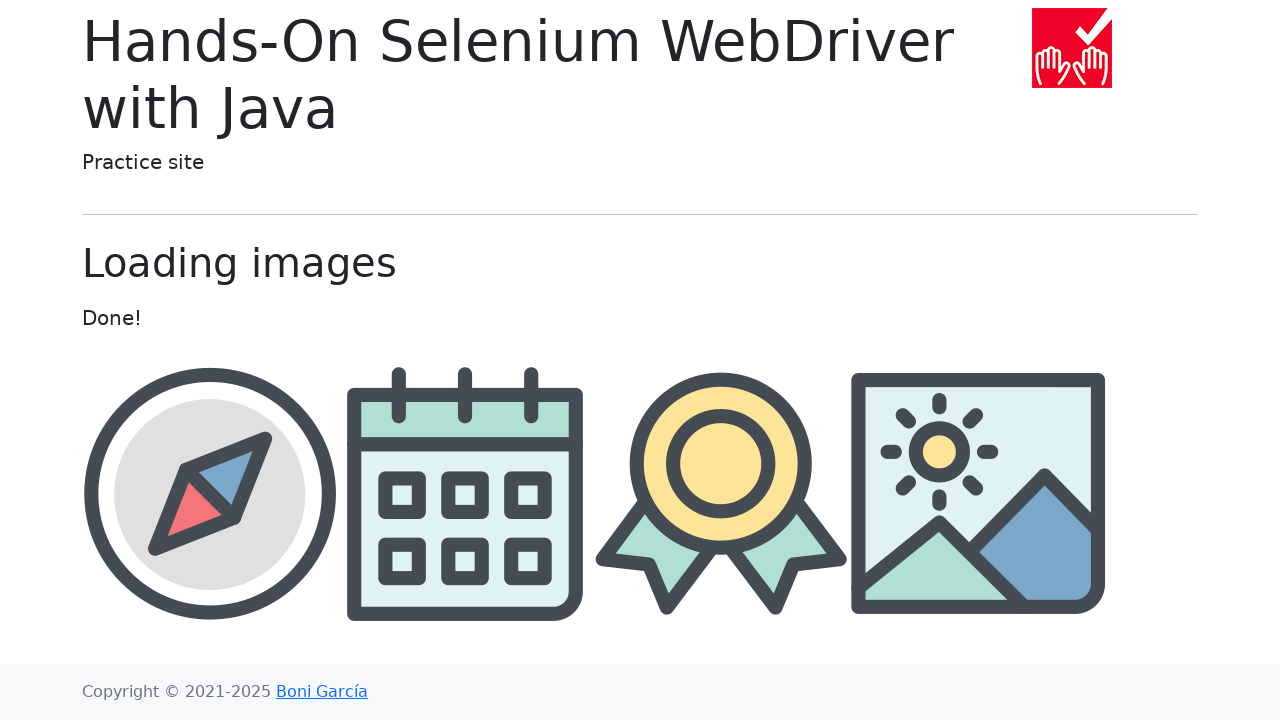

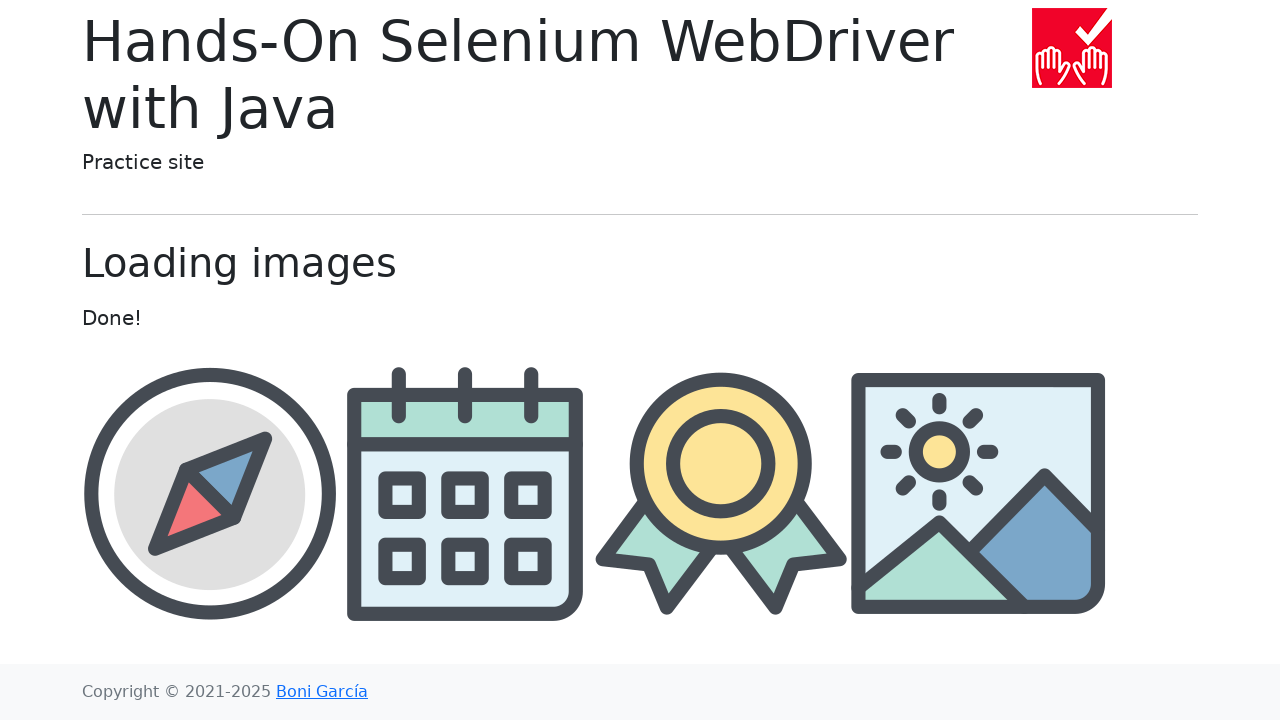